Navigates to a financial website and accesses the market overview section by clicking through the Market menu

Starting URL: https://www.sharesansar.com/

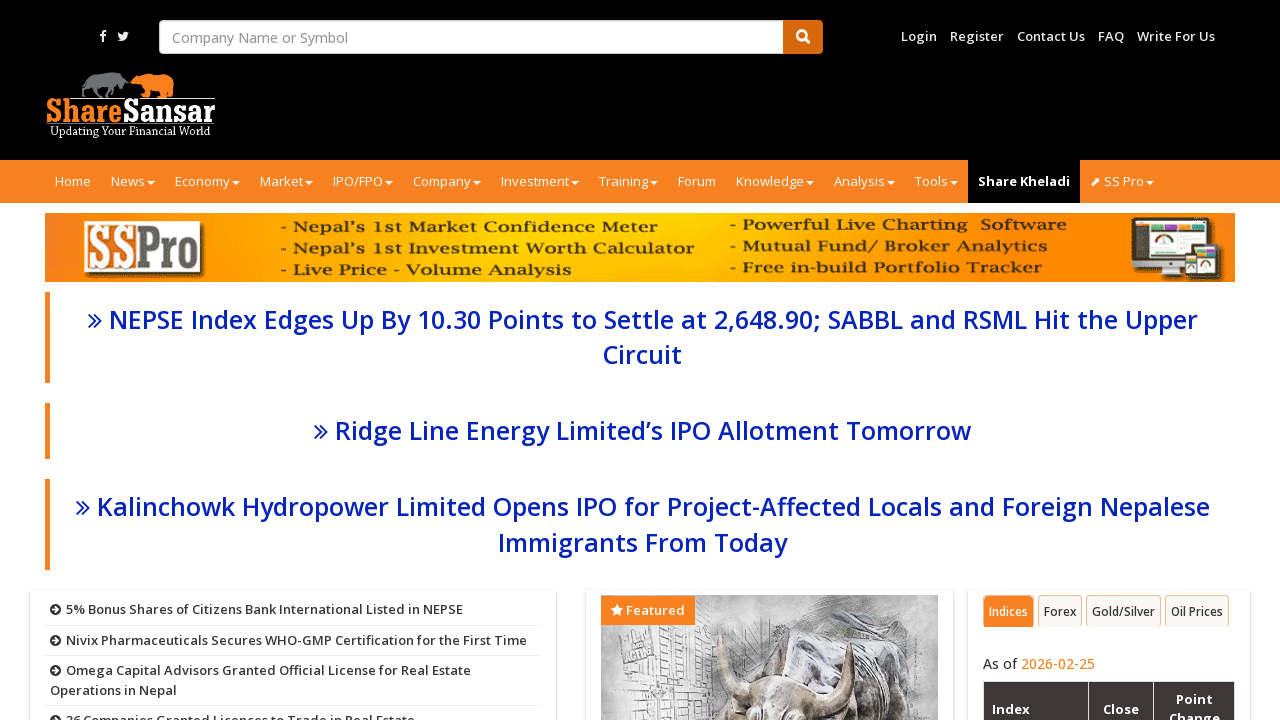

Clicked on Market menu item at (286, 182) on xpath=//a[normalize-space()='Market']
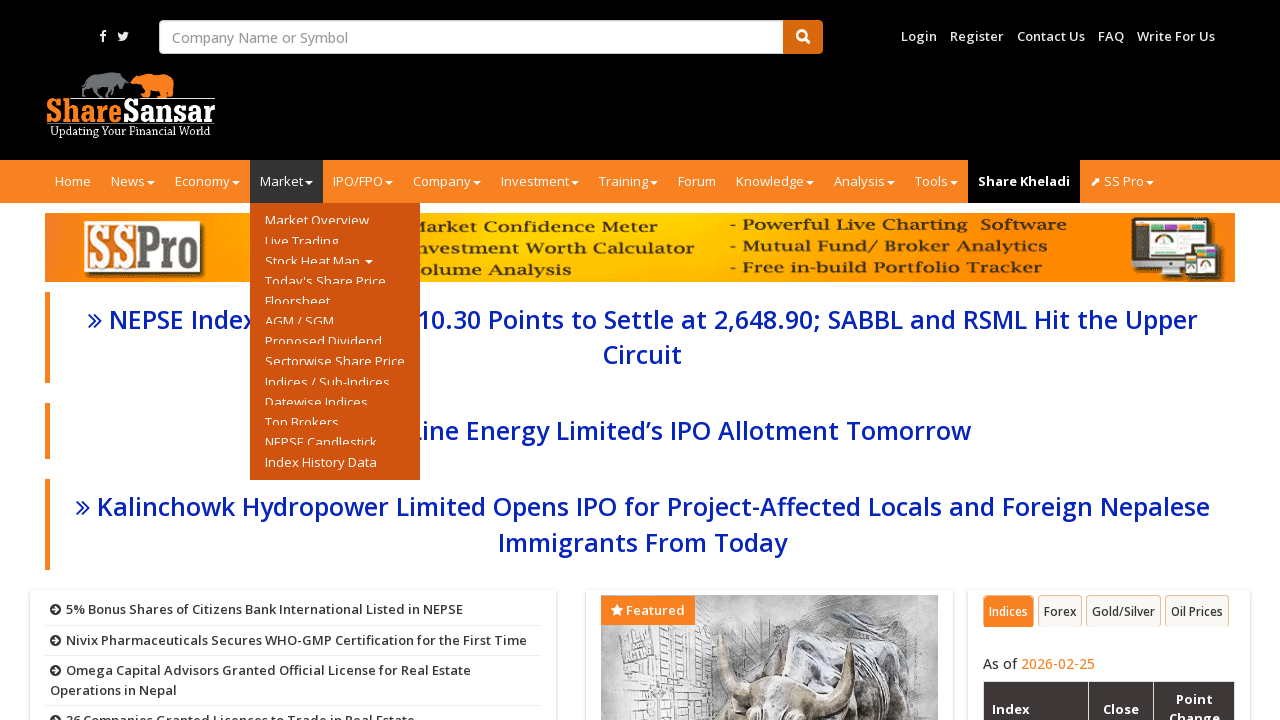

Waited for Market menu dropdown to open
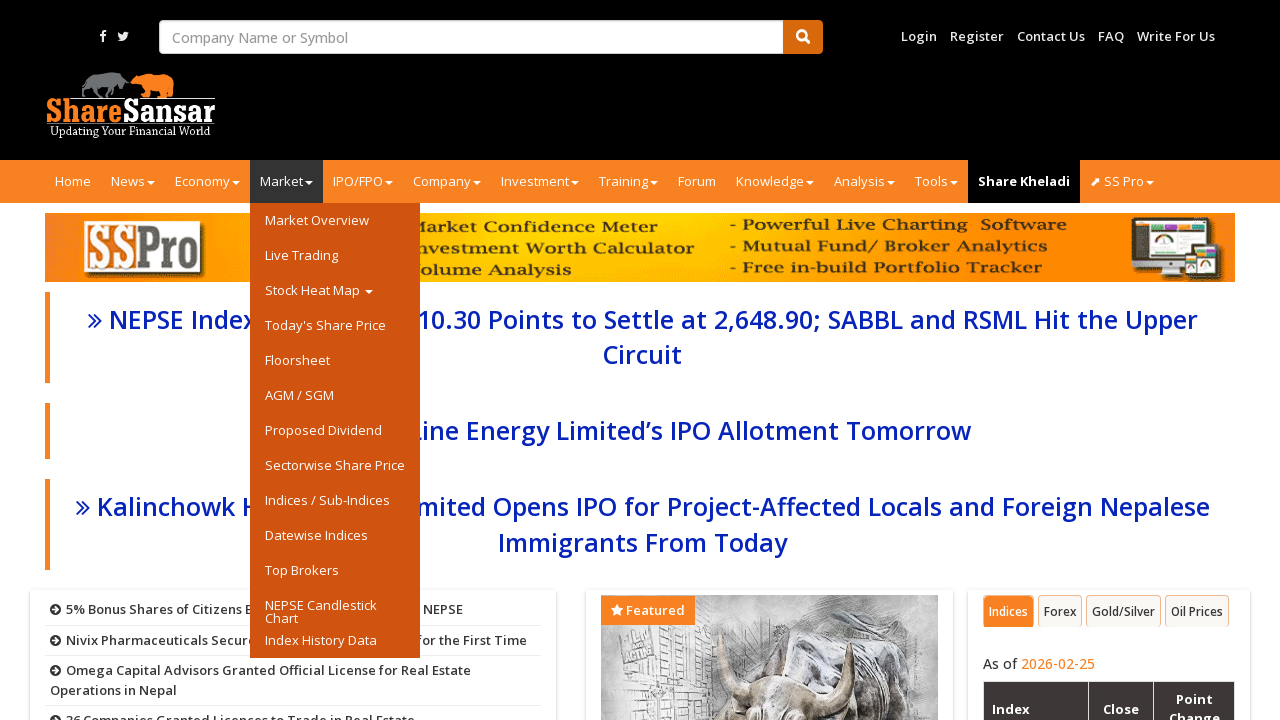

Clicked on Market Overview option from dropdown menu at (335, 221) on text=Market Overview
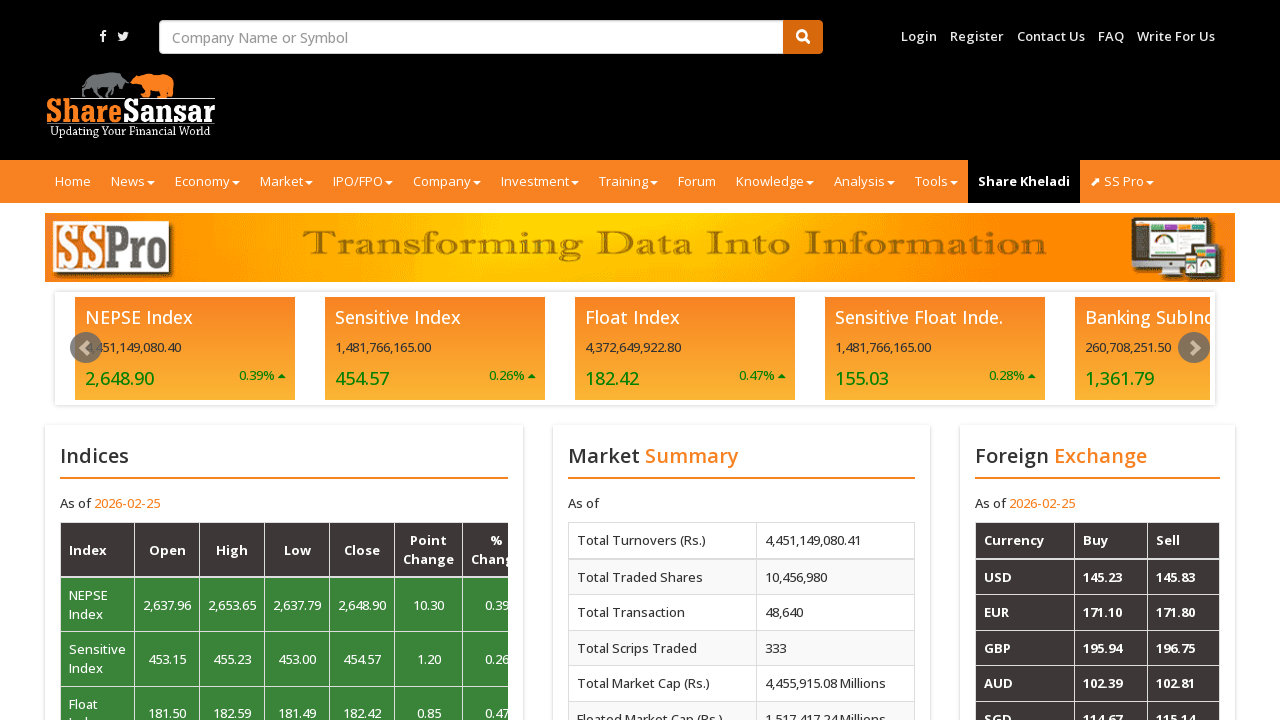

Market Overview page loaded successfully
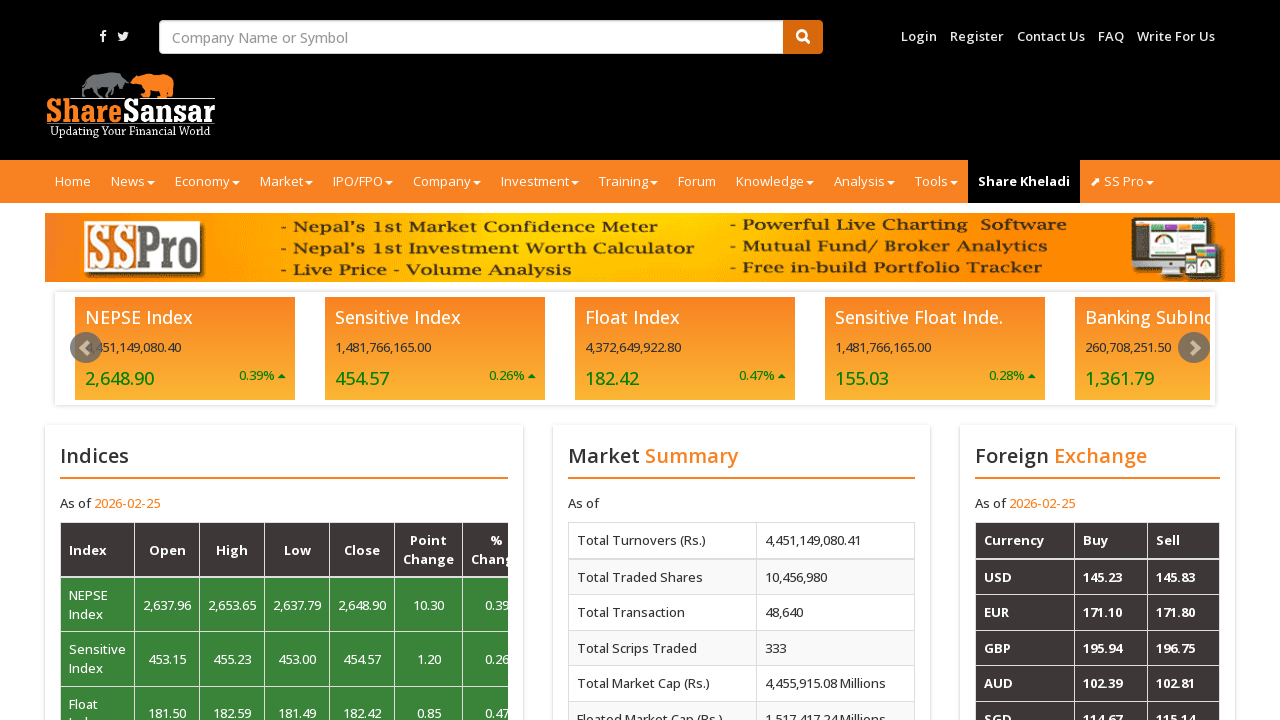

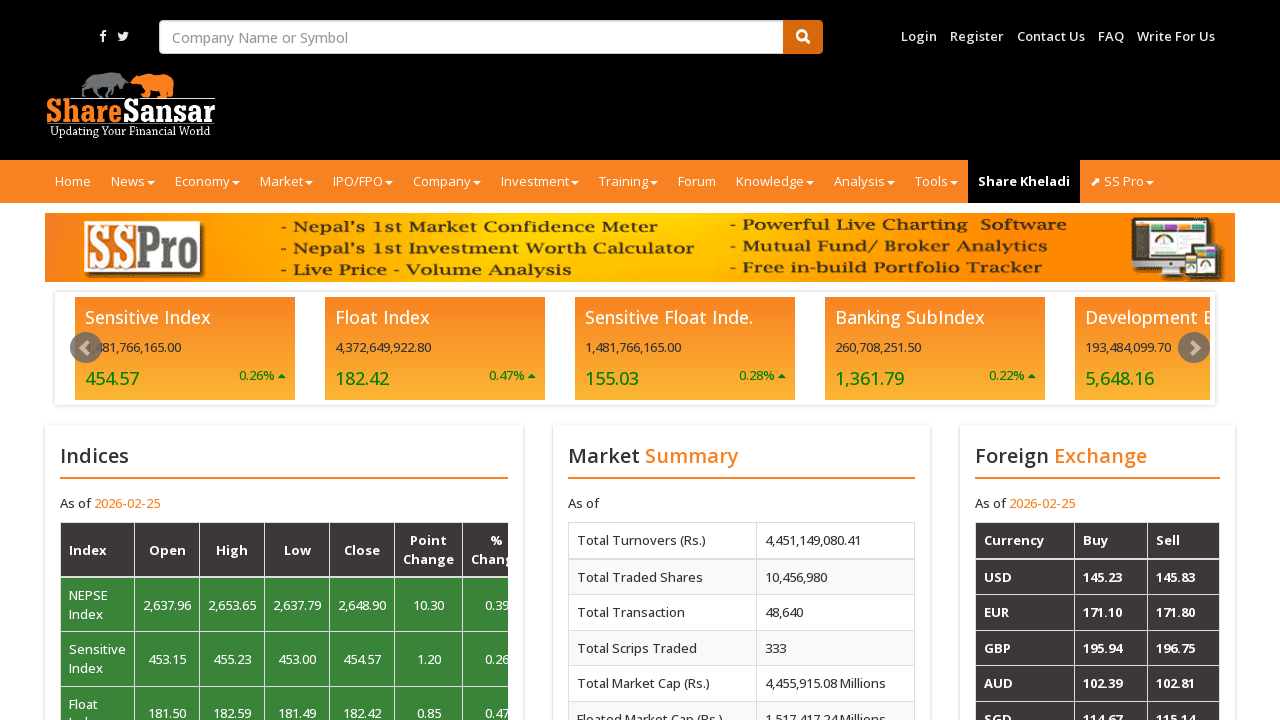